Tests page scrolling functionality by scrolling down to specific positions on the OpenCart demo site

Starting URL: https://demo.opencart.com/

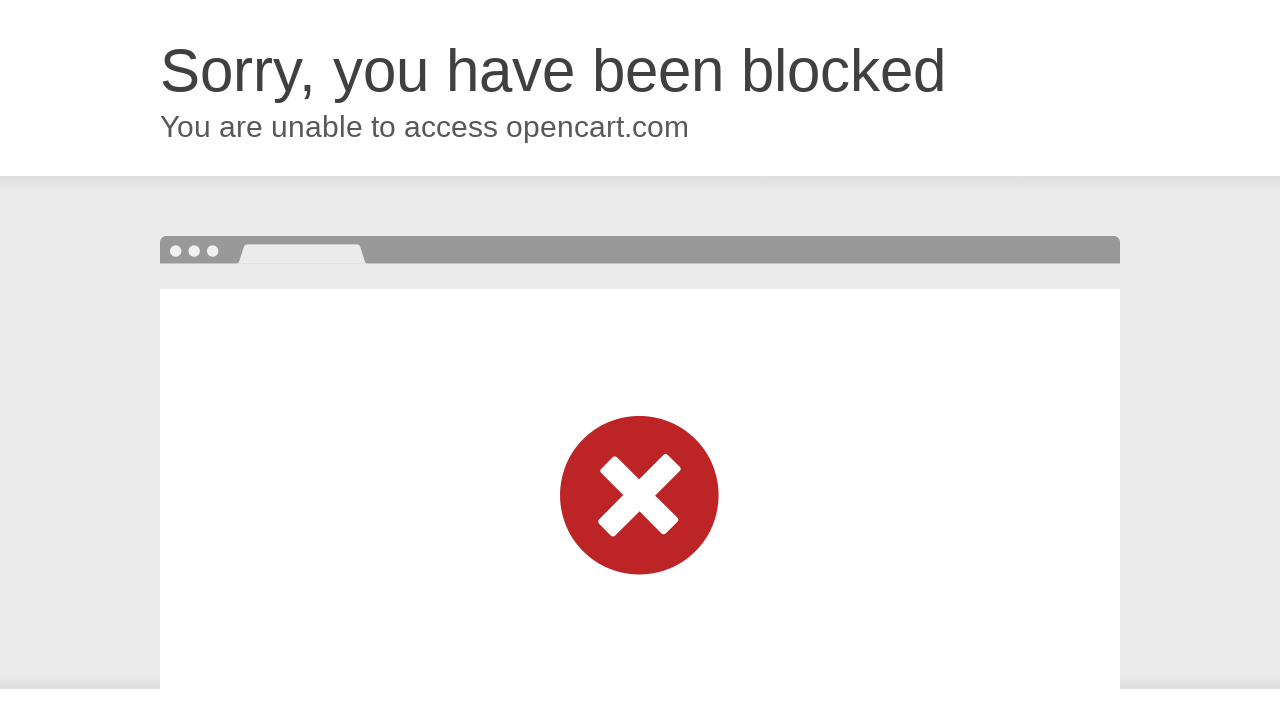

Scrolled down to position 300 on the page
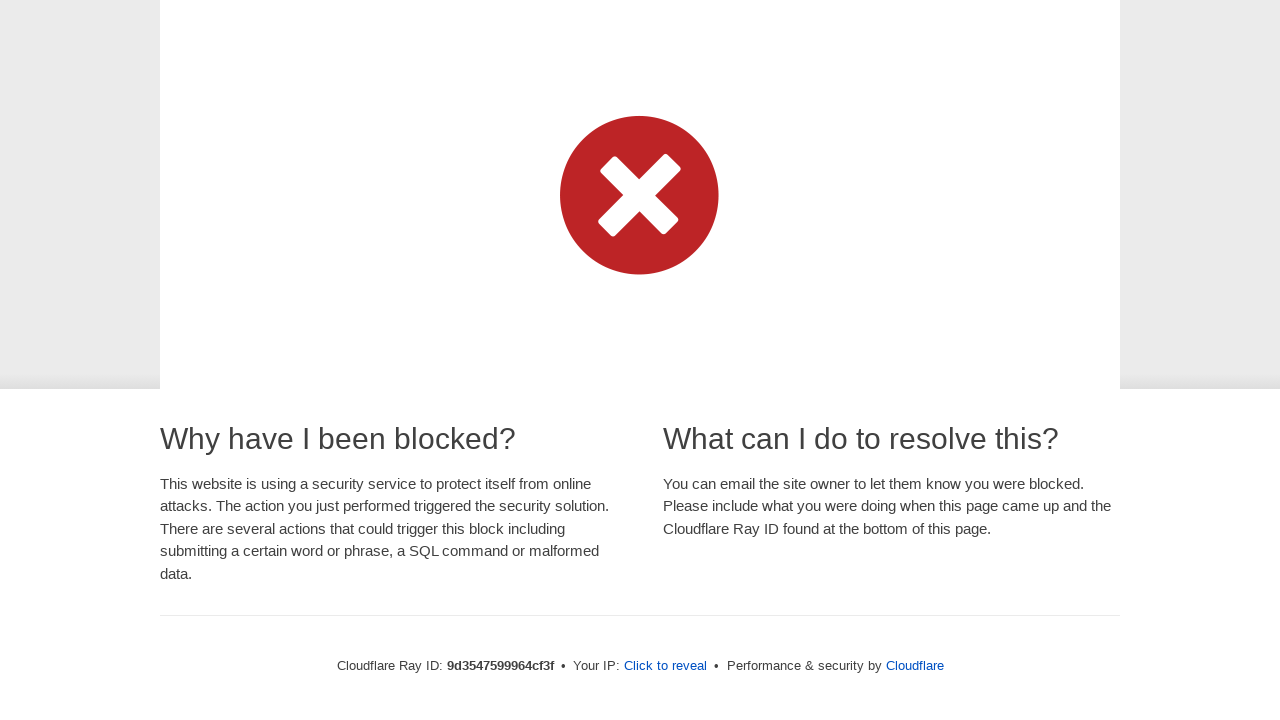

Waited 3 seconds for scroll effect
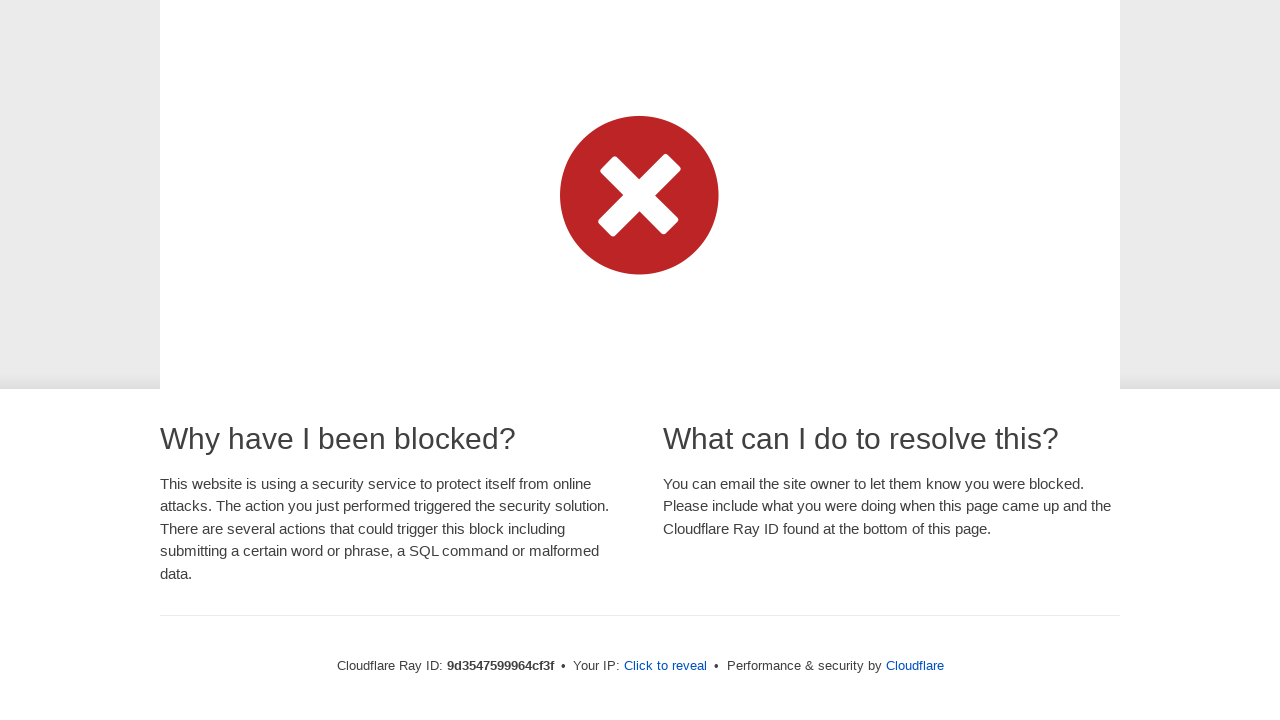

Scrolled to the bottom of the page
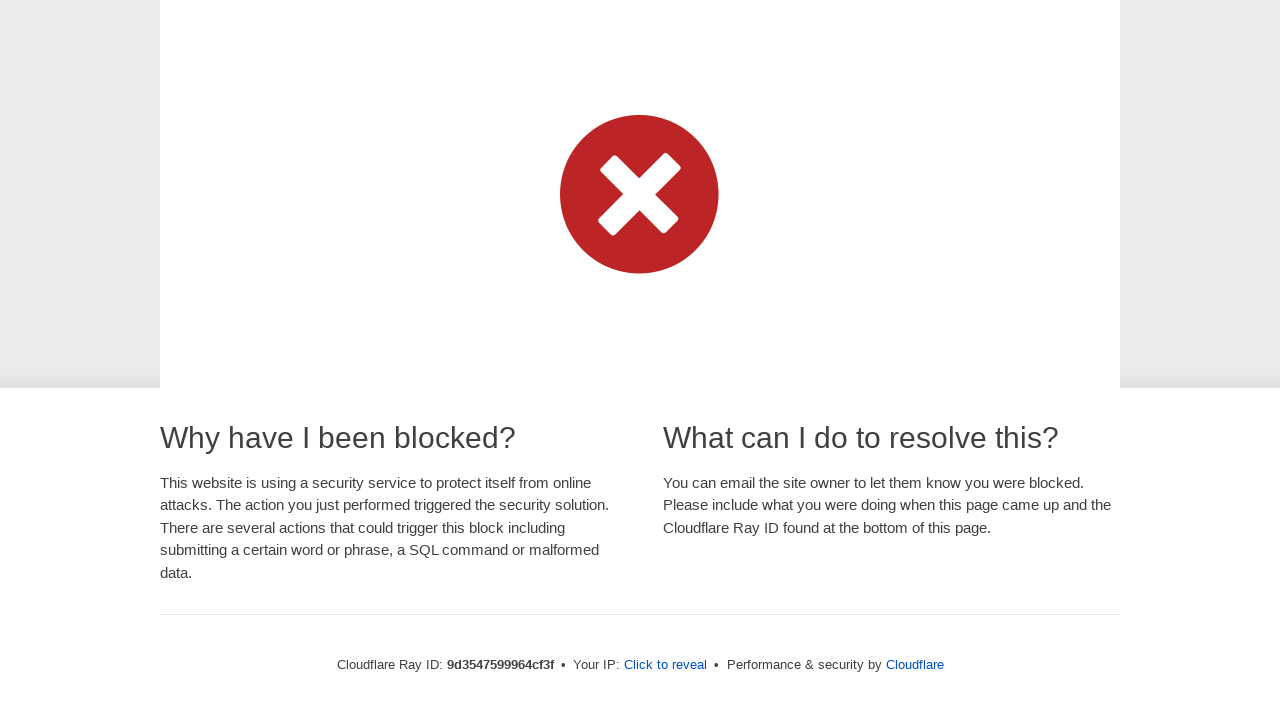

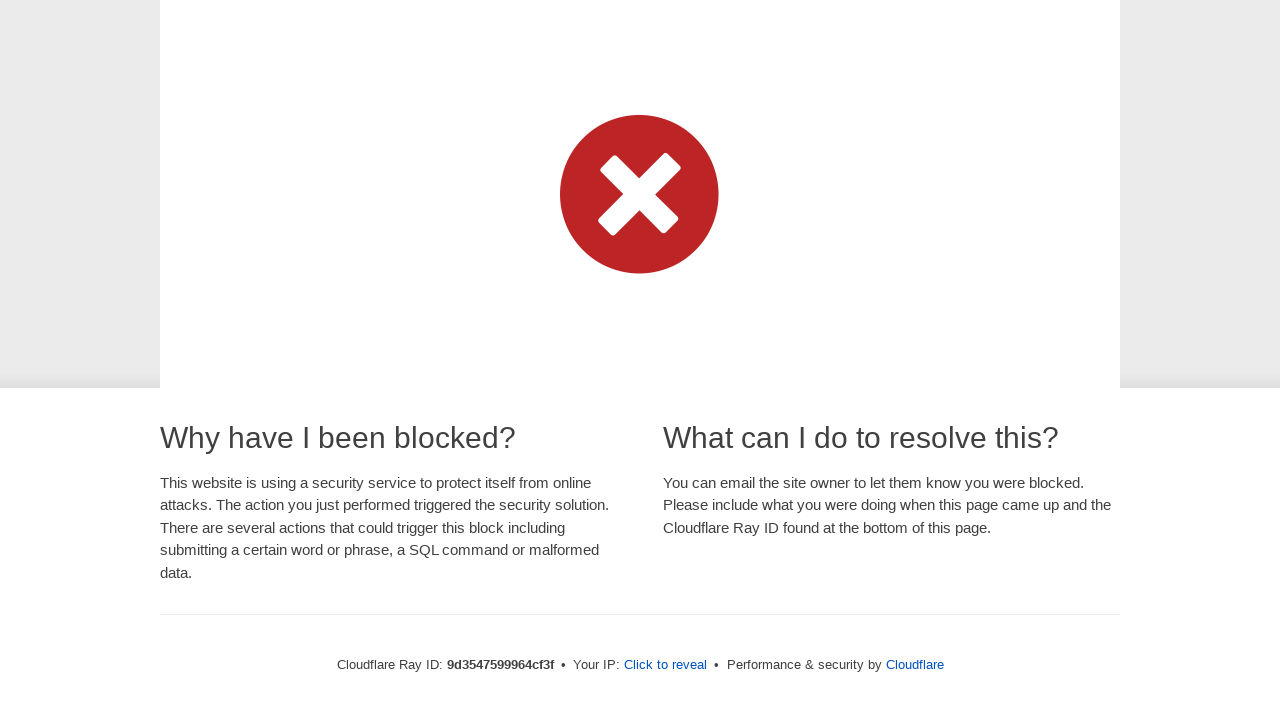